Tests that other controls are hidden when editing a todo item

Starting URL: https://demo.playwright.dev/todomvc

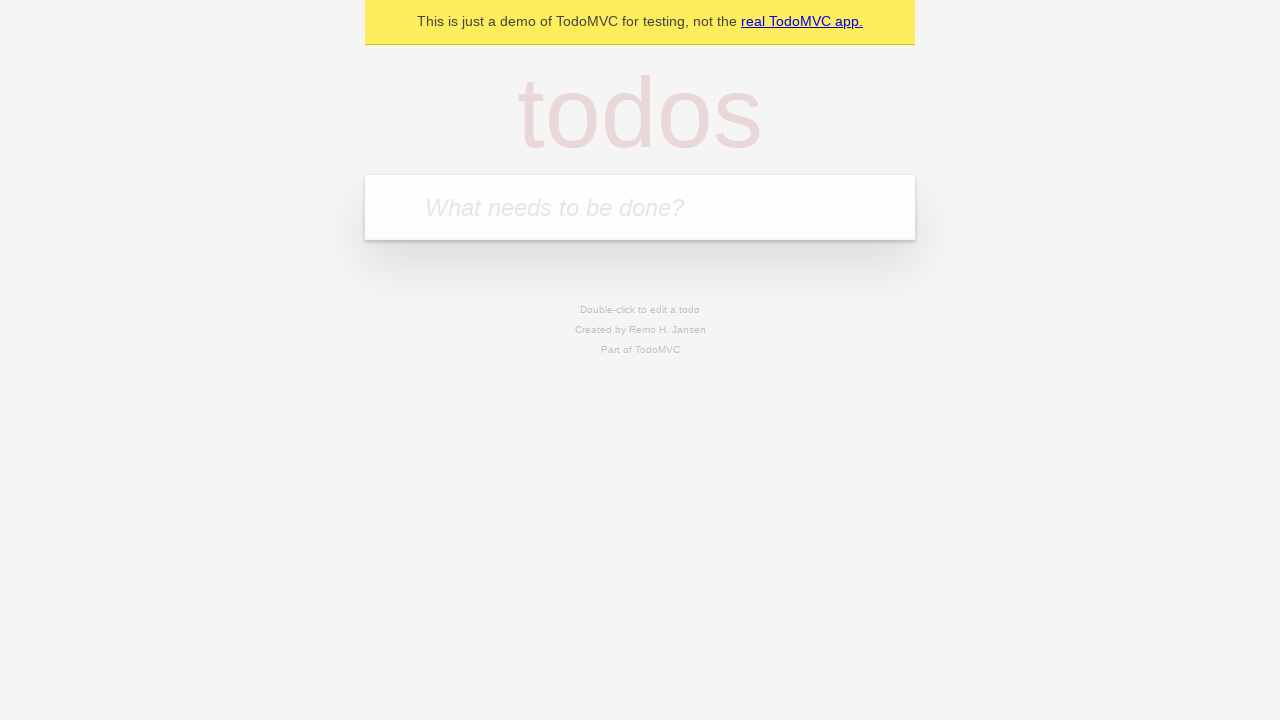

Filled todo input with 'buy some cheese' on internal:attr=[placeholder="What needs to be done?"i]
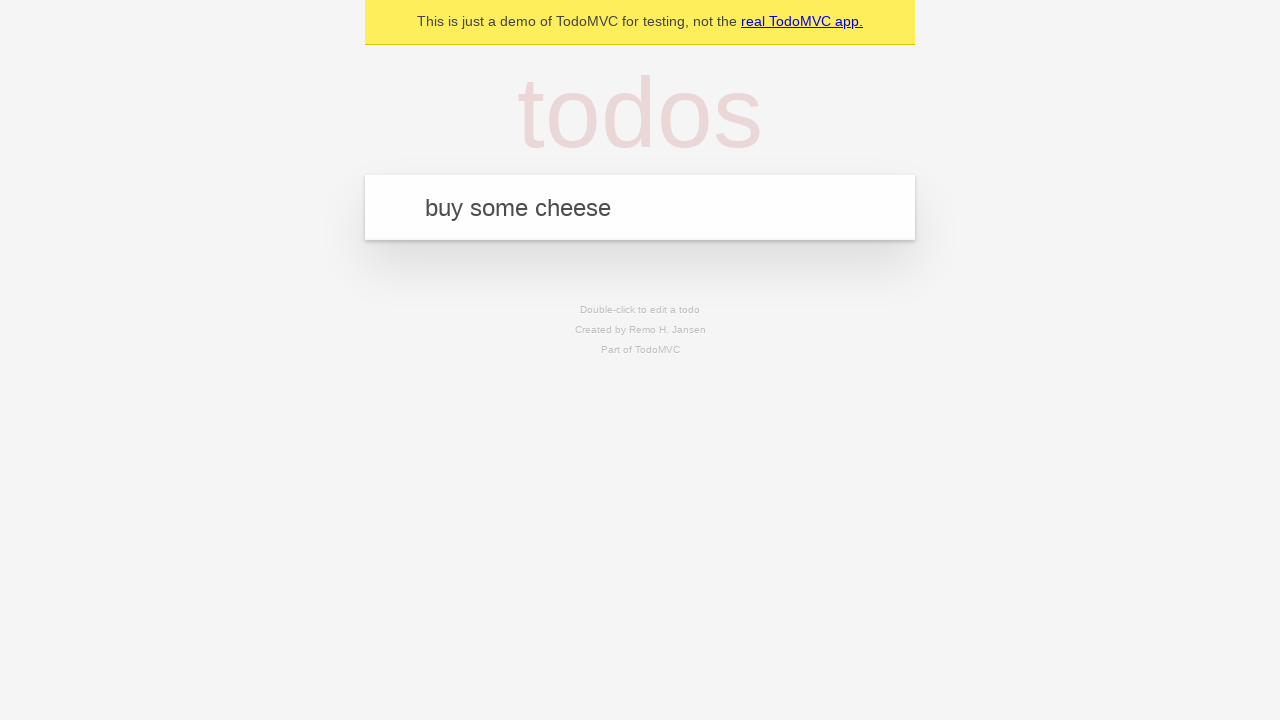

Pressed Enter to create first todo on internal:attr=[placeholder="What needs to be done?"i]
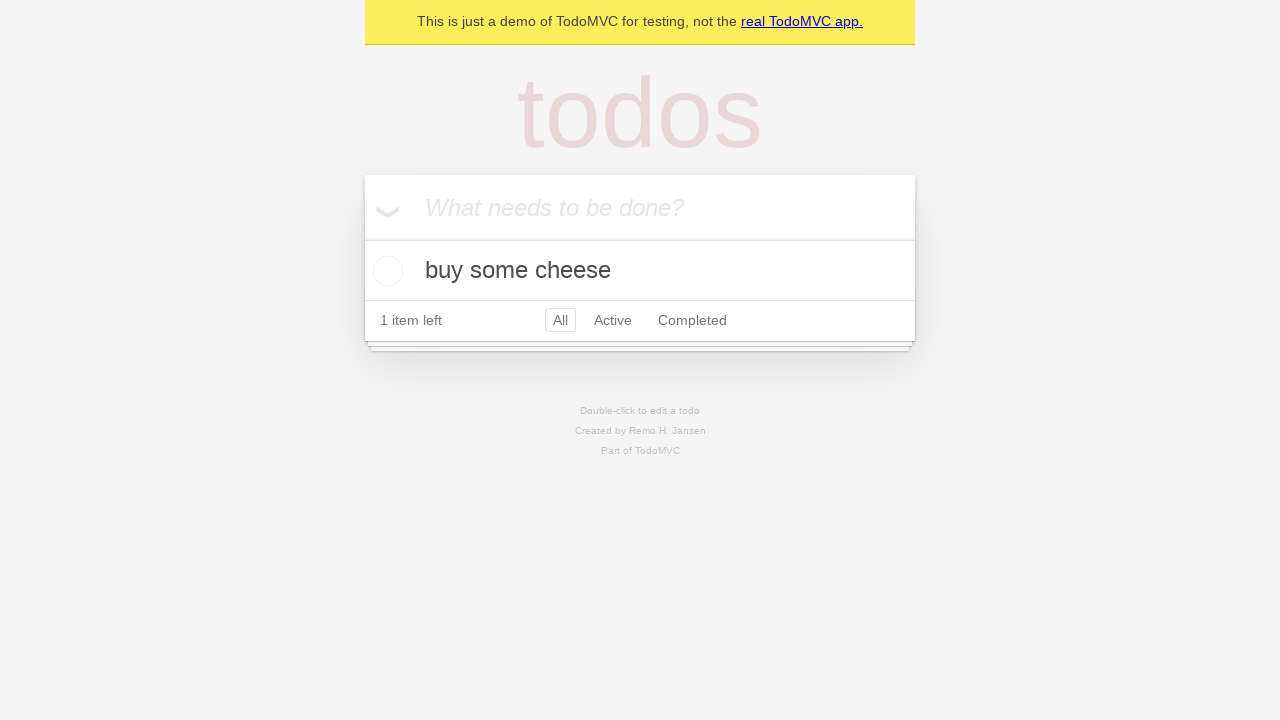

Filled todo input with 'feed the cat' on internal:attr=[placeholder="What needs to be done?"i]
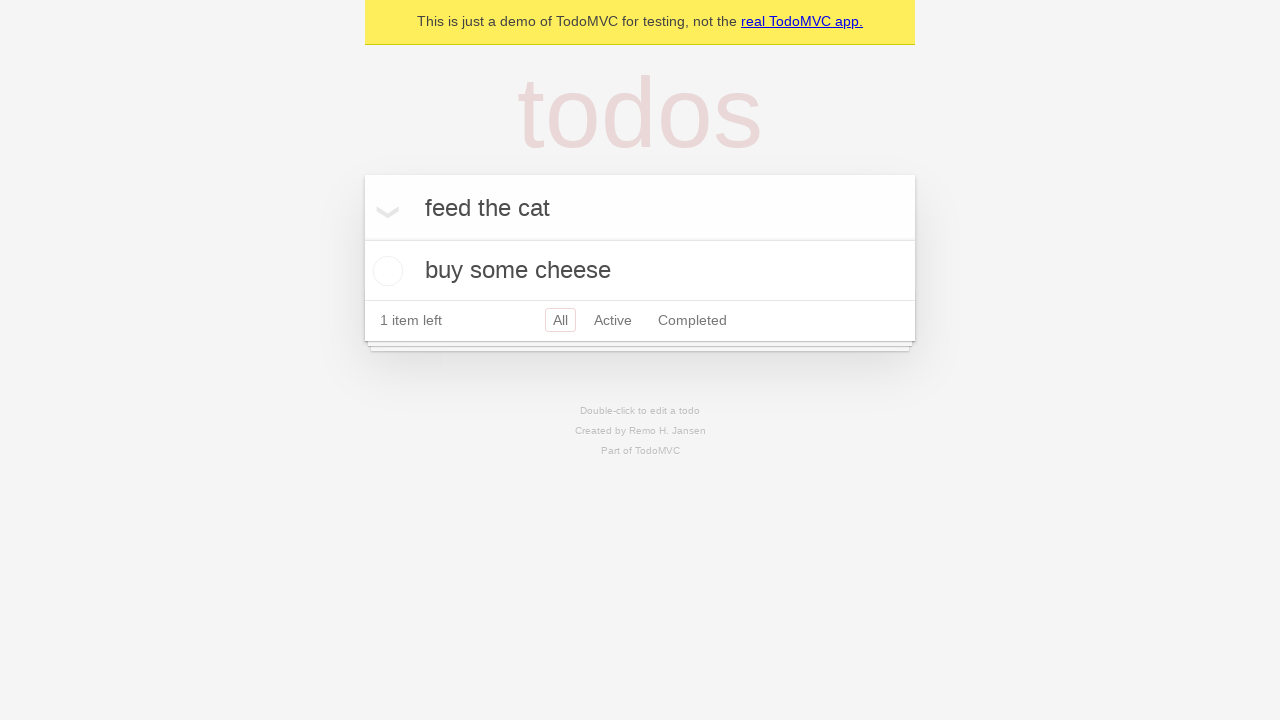

Pressed Enter to create second todo on internal:attr=[placeholder="What needs to be done?"i]
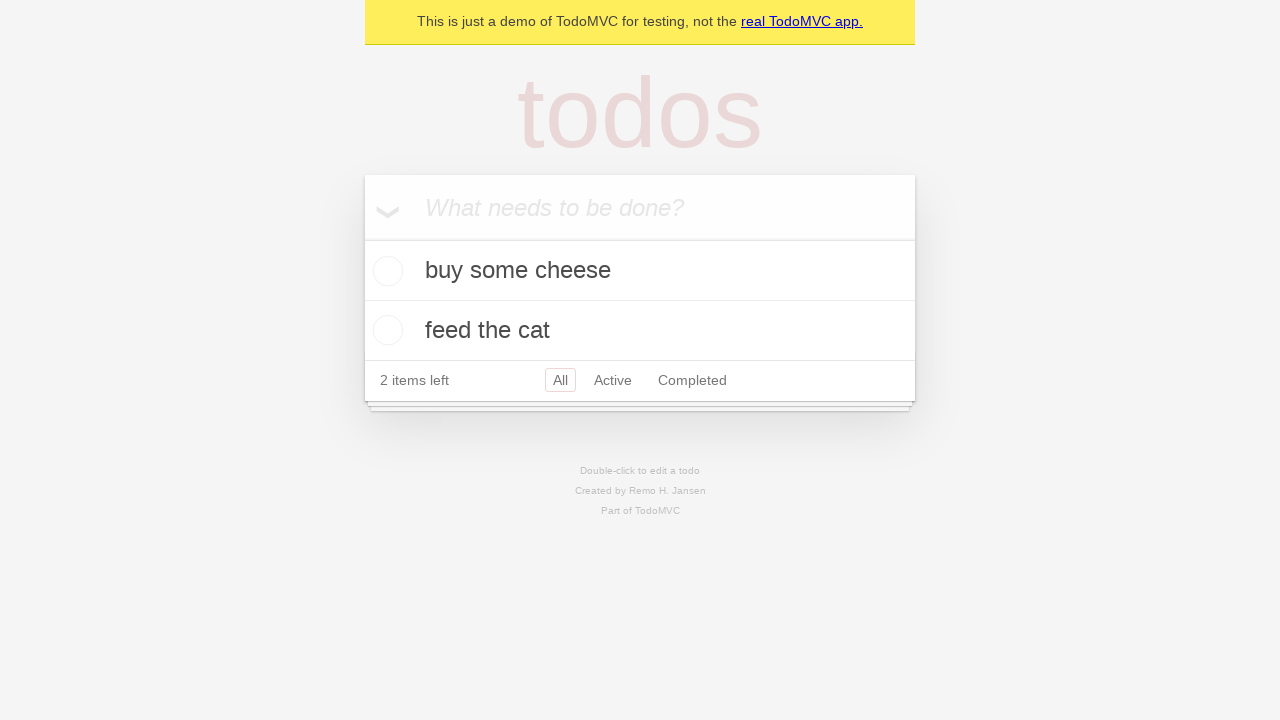

Filled todo input with 'book a doctors appointment' on internal:attr=[placeholder="What needs to be done?"i]
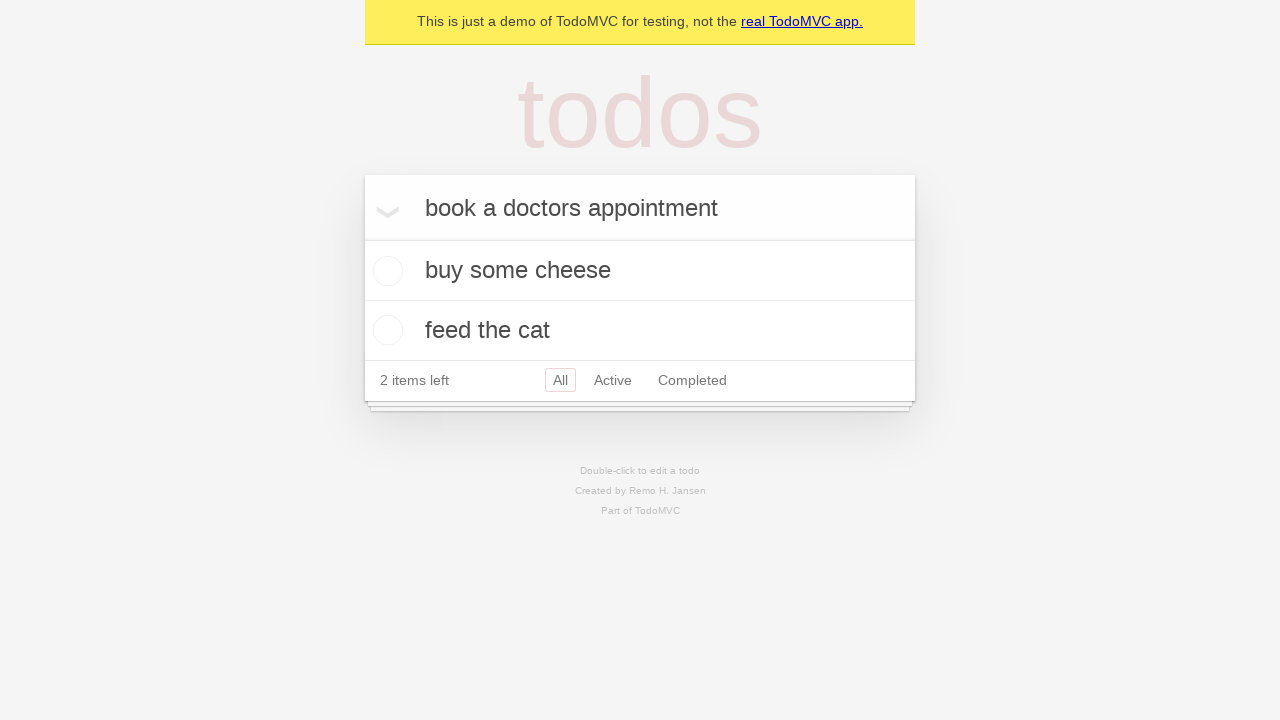

Pressed Enter to create third todo on internal:attr=[placeholder="What needs to be done?"i]
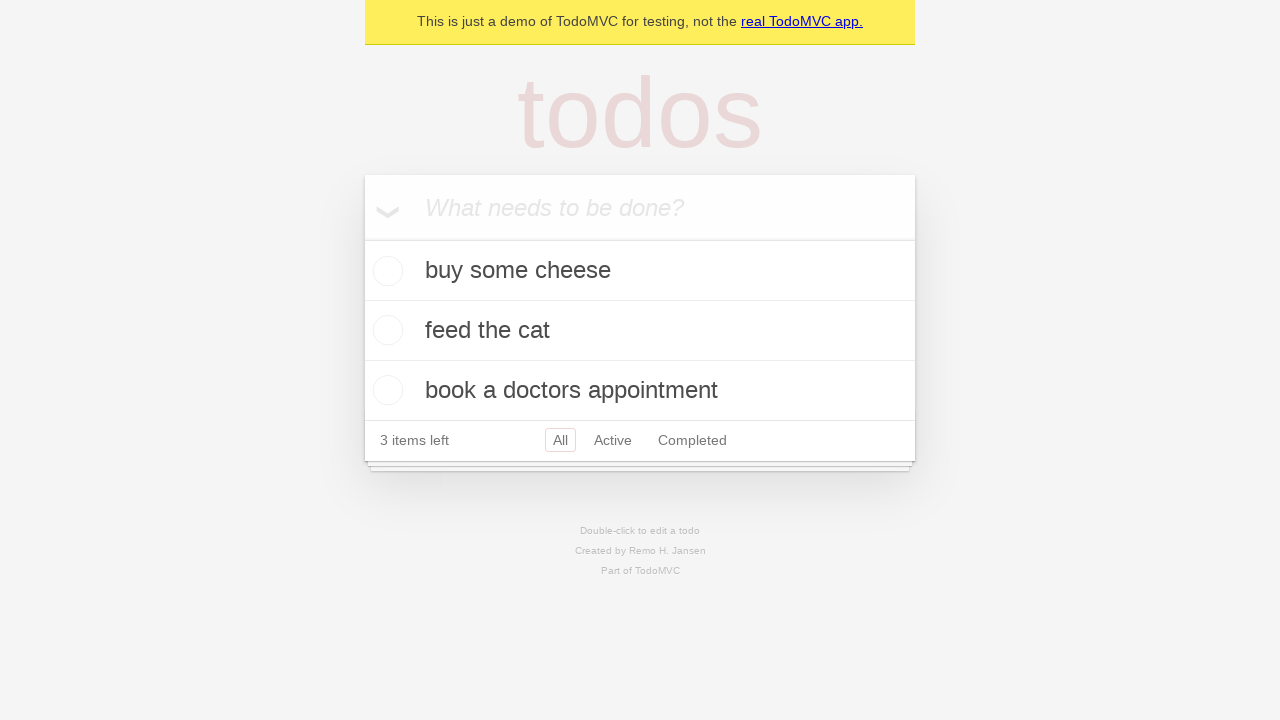

Double-clicked second todo to enter edit mode at (640, 331) on internal:testid=[data-testid="todo-item"s] >> nth=1
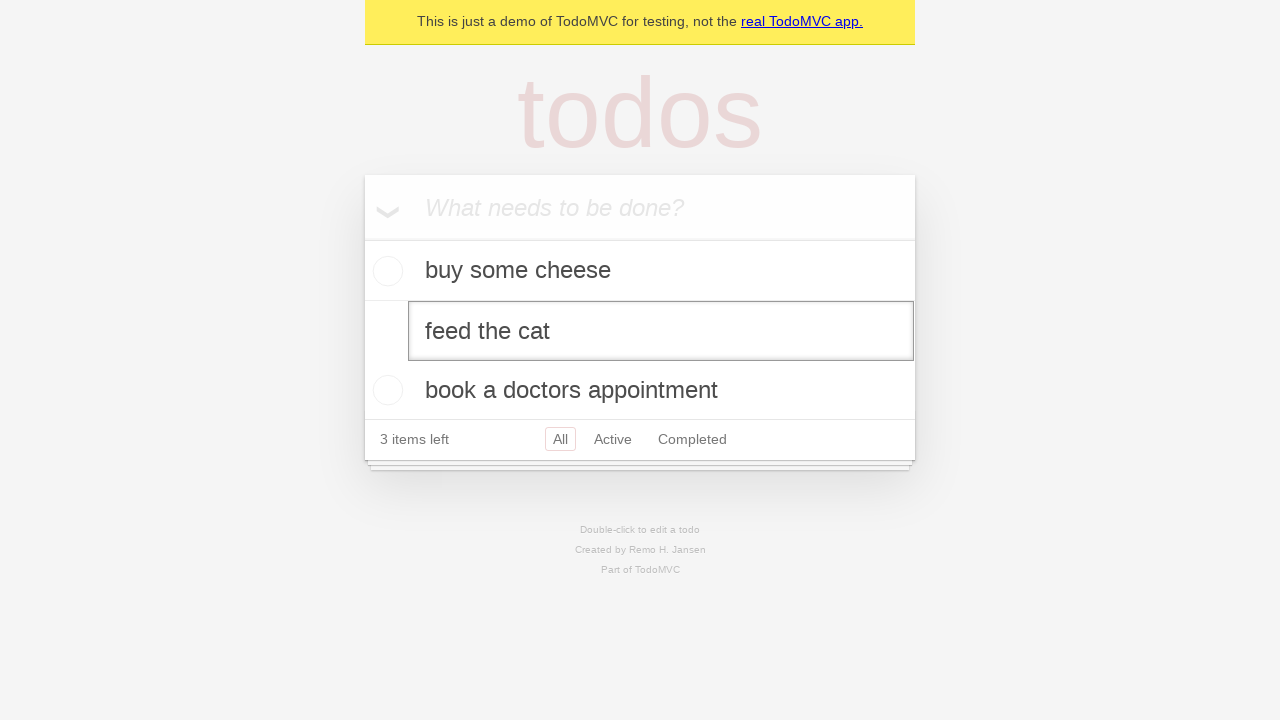

Edit input field appeared for second todo
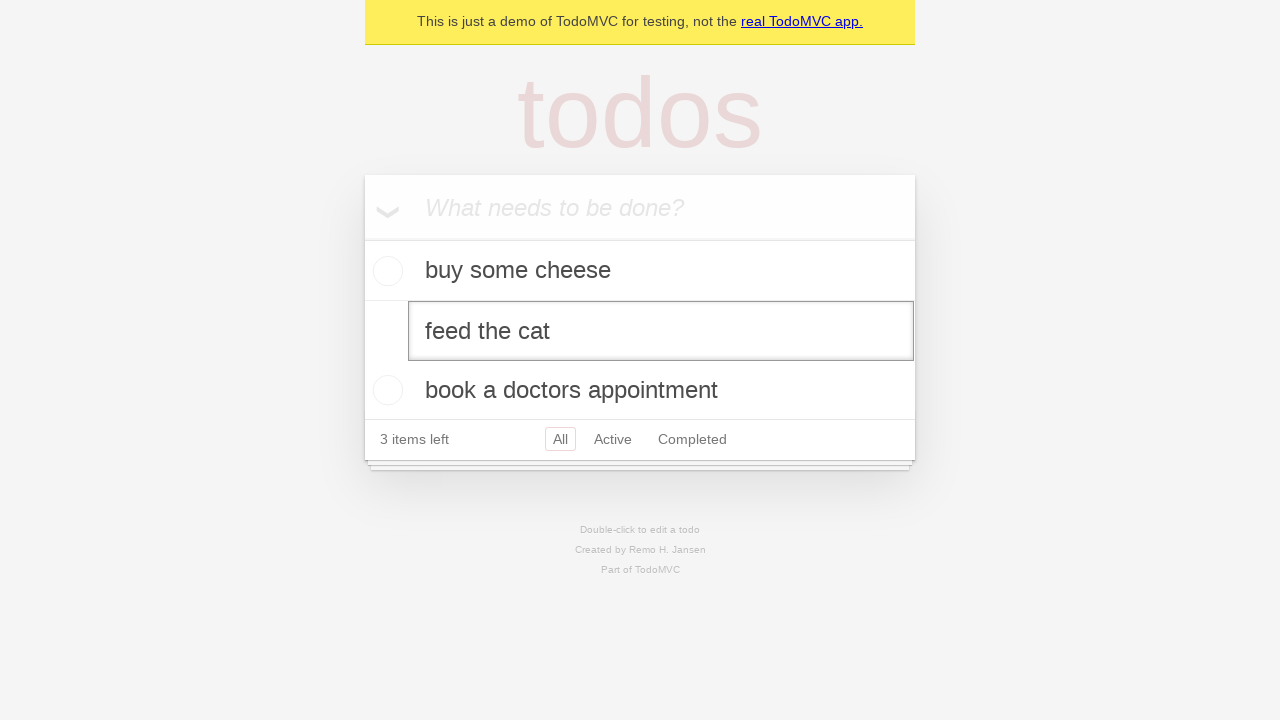

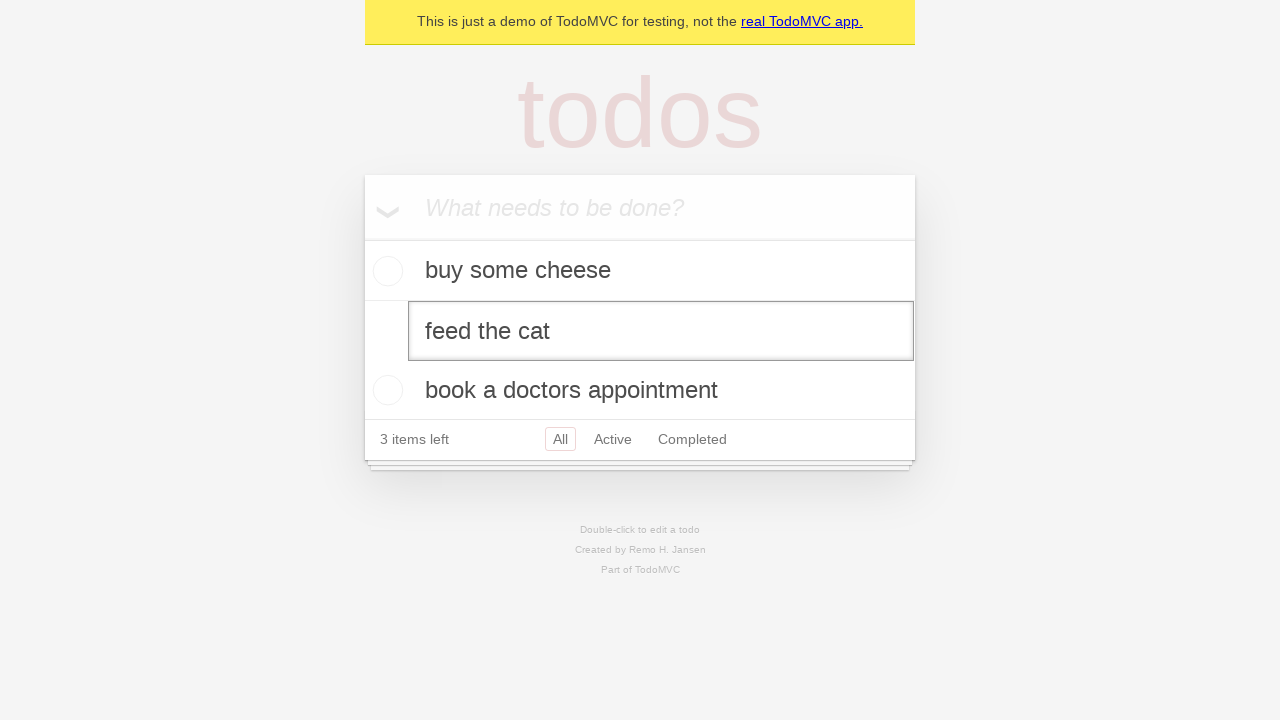